Tests page scrolling functionality by scrolling down the page using JavaScript-like scroll operations to different positions

Starting URL: https://www.actimind.com/

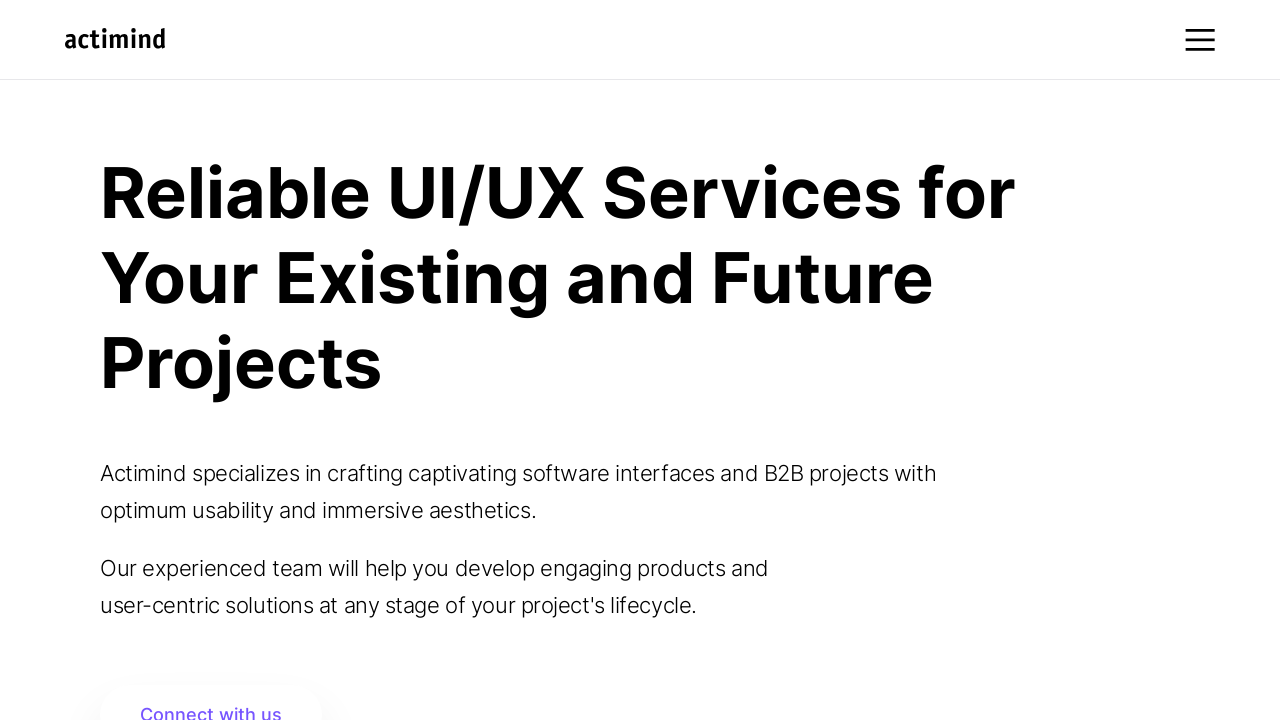

Scrolled down by 2000 pixels from current position
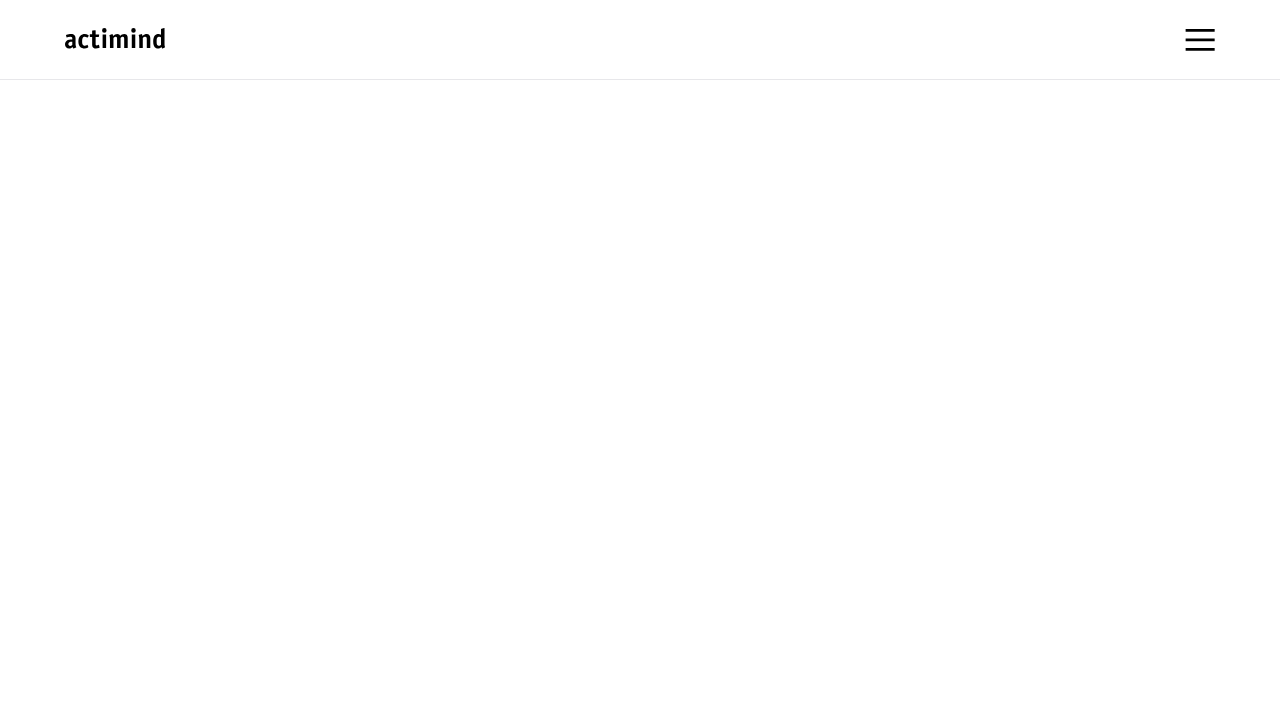

Waited 1000ms for page to settle after scroll
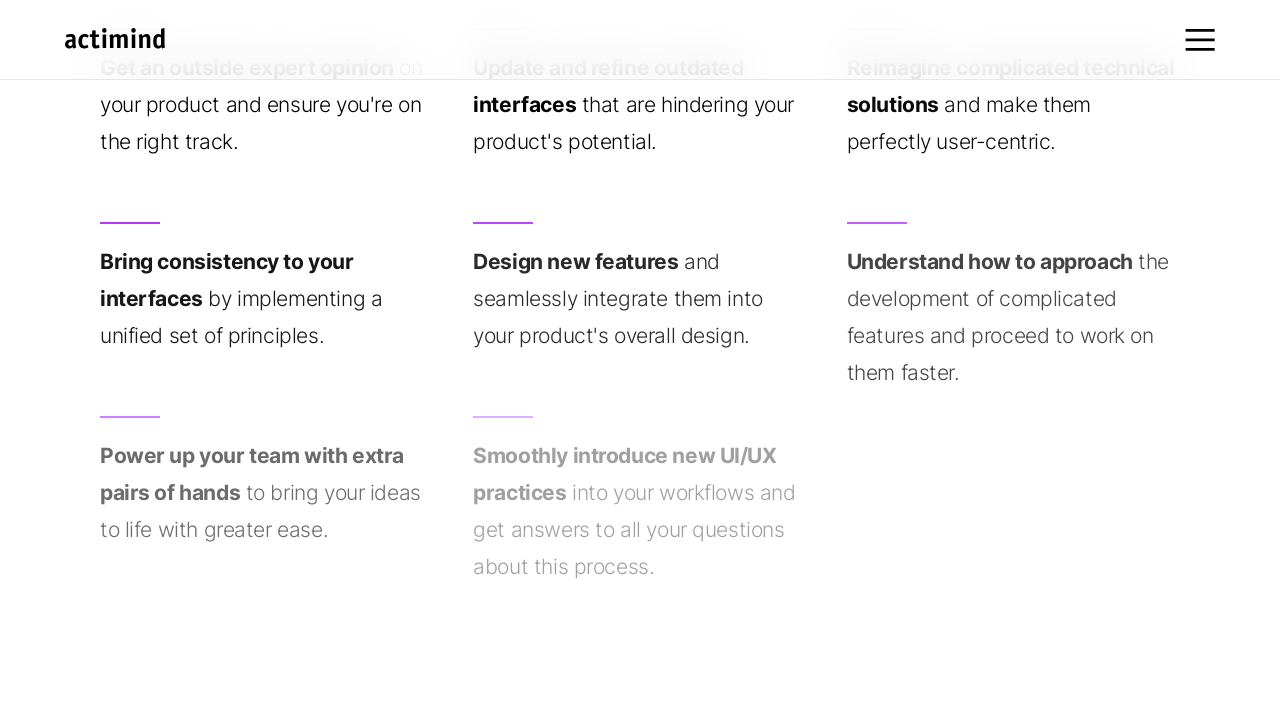

Scrolled down by additional 500 pixels from current position
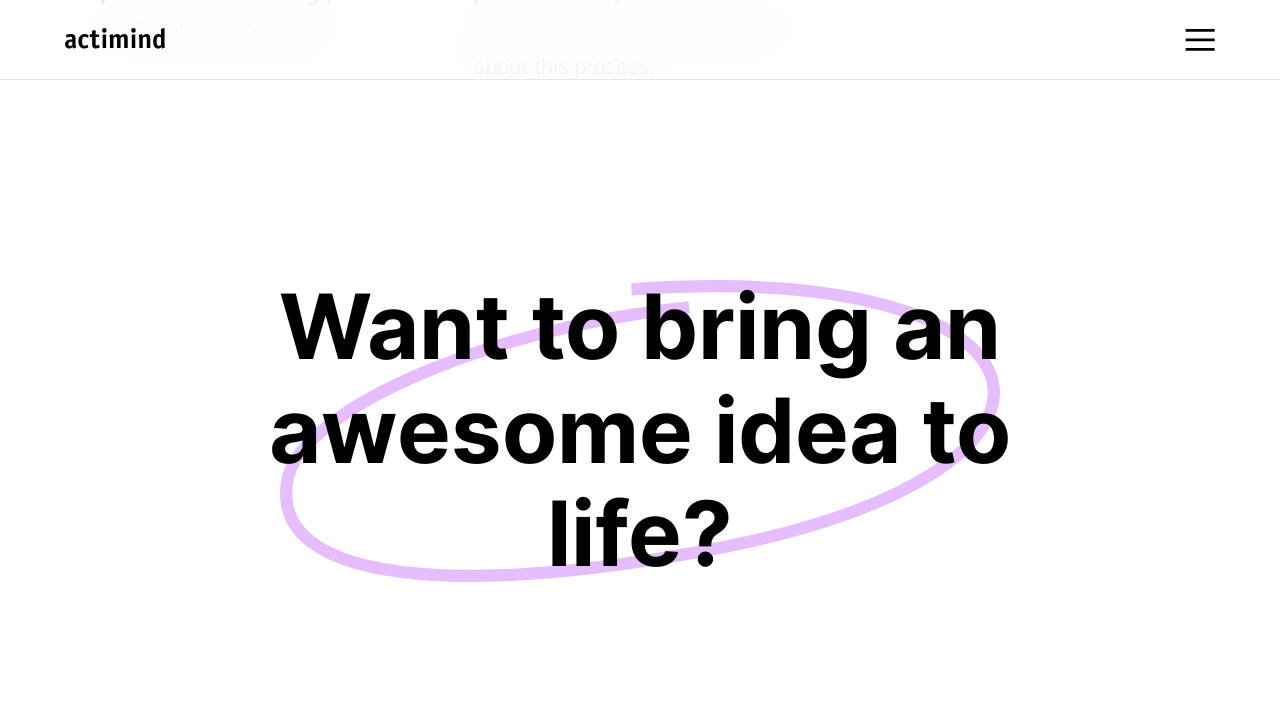

Waited 1000ms for page to settle after scroll
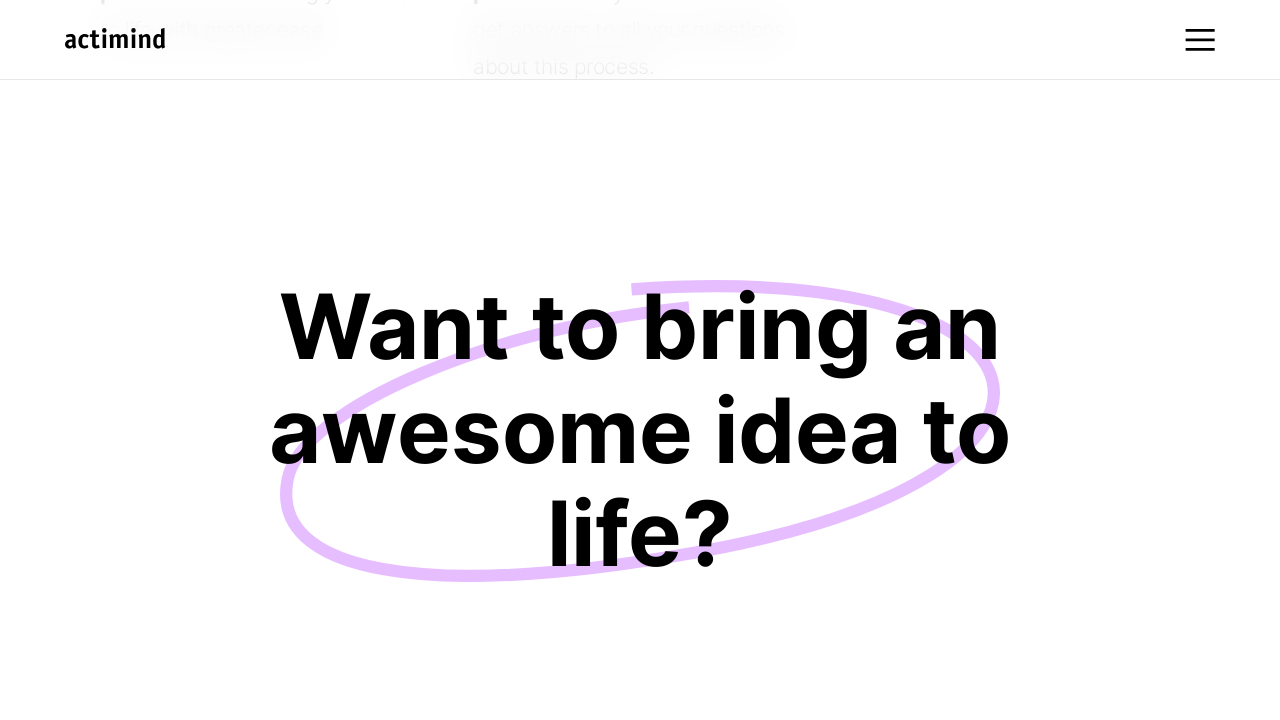

Scrolled to absolute position 500 pixels from top
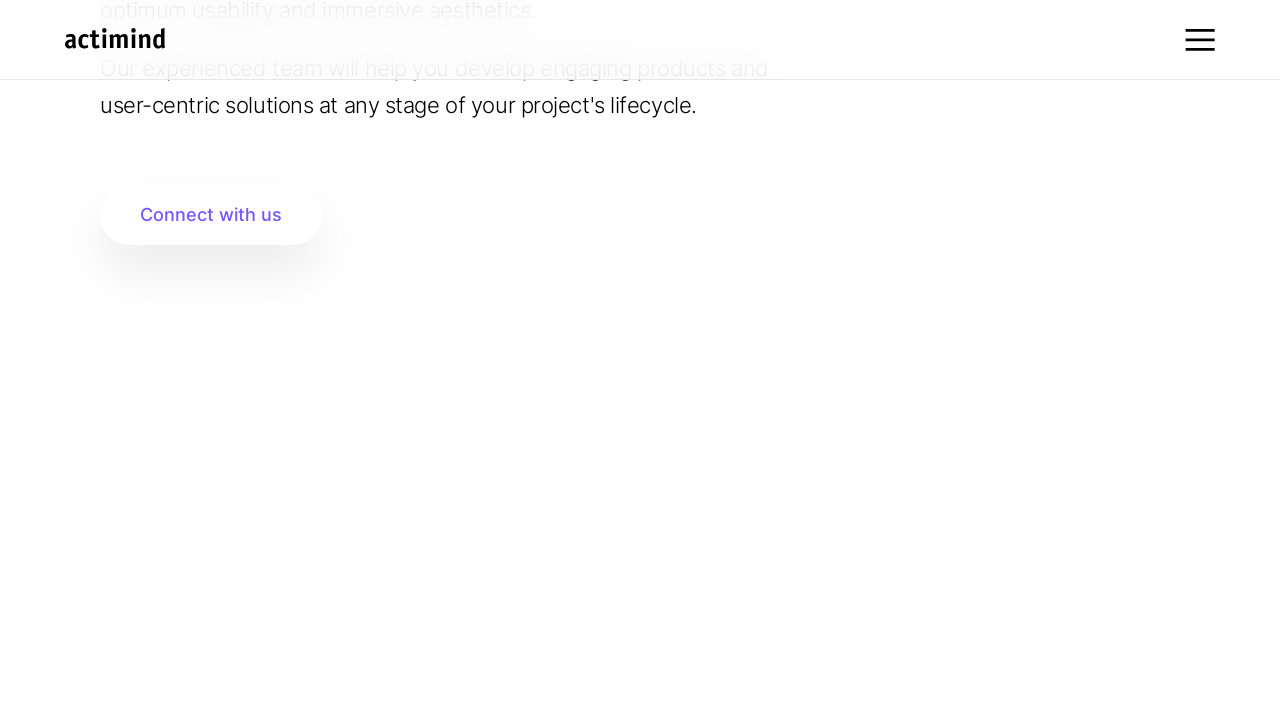

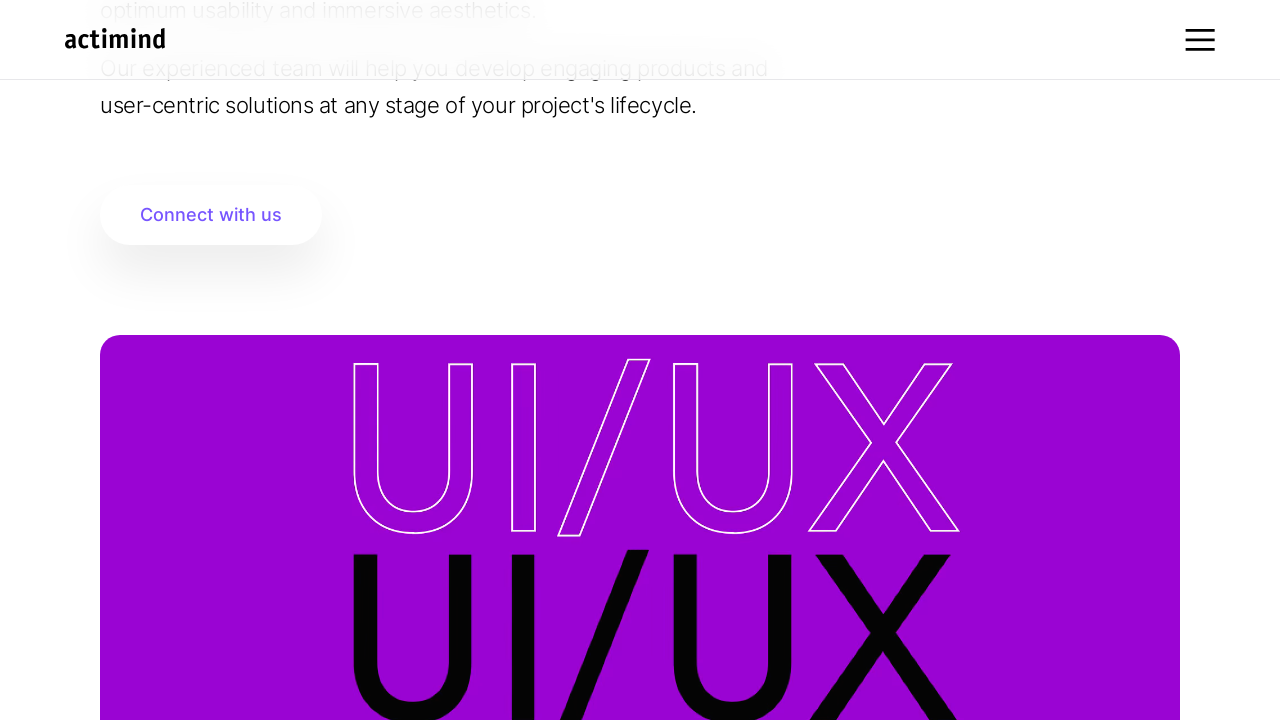